Navigates to Flipkart e-commerce website and verifies the page loads successfully

Starting URL: https://flipkart.com/

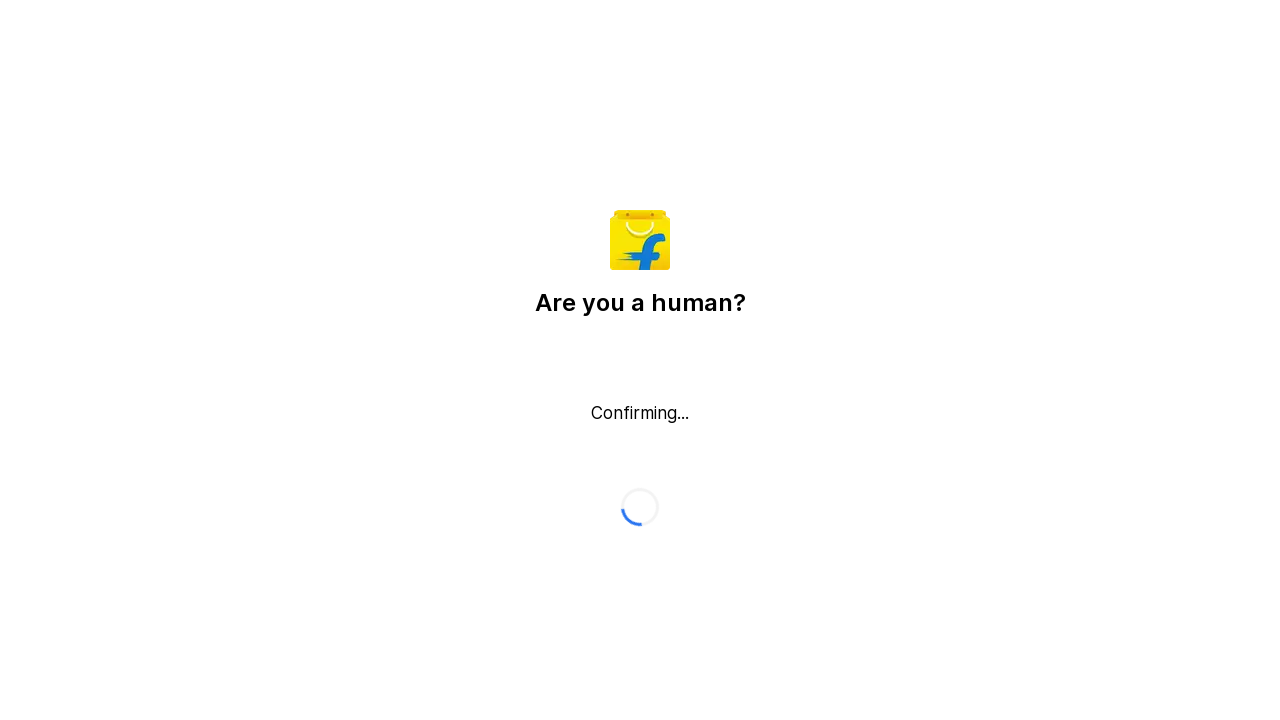

Waited for page DOM to fully load
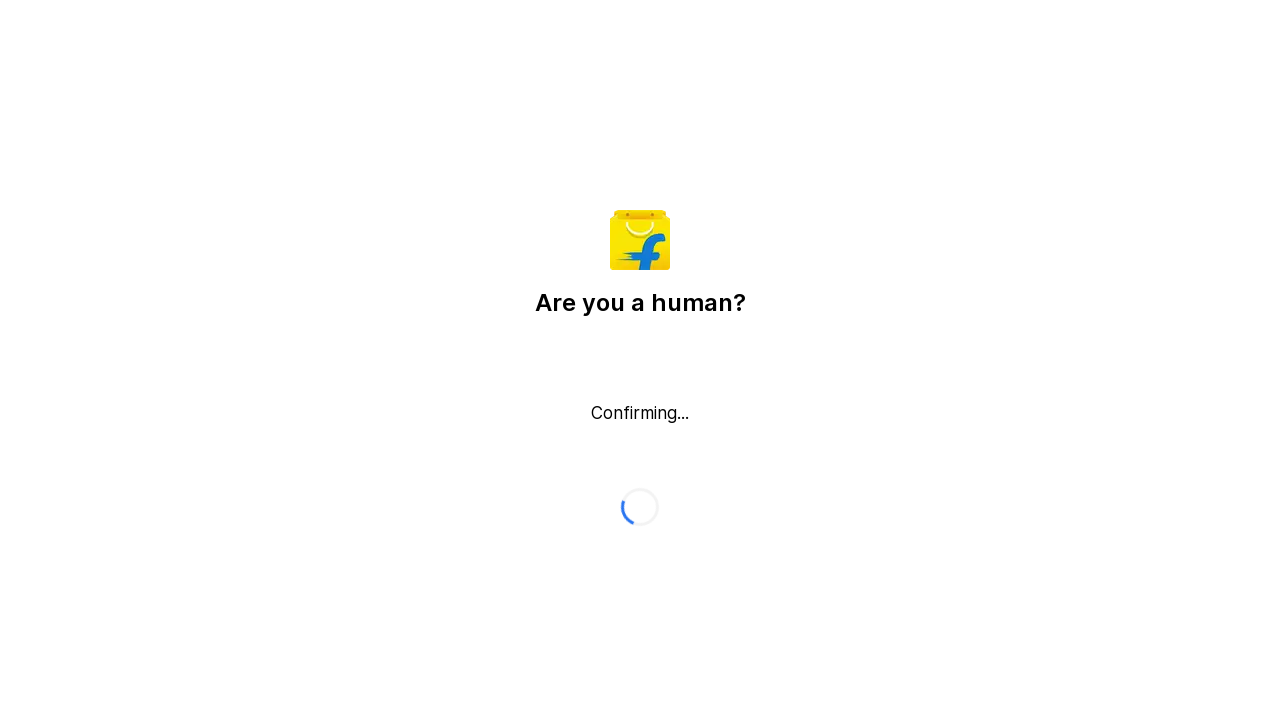

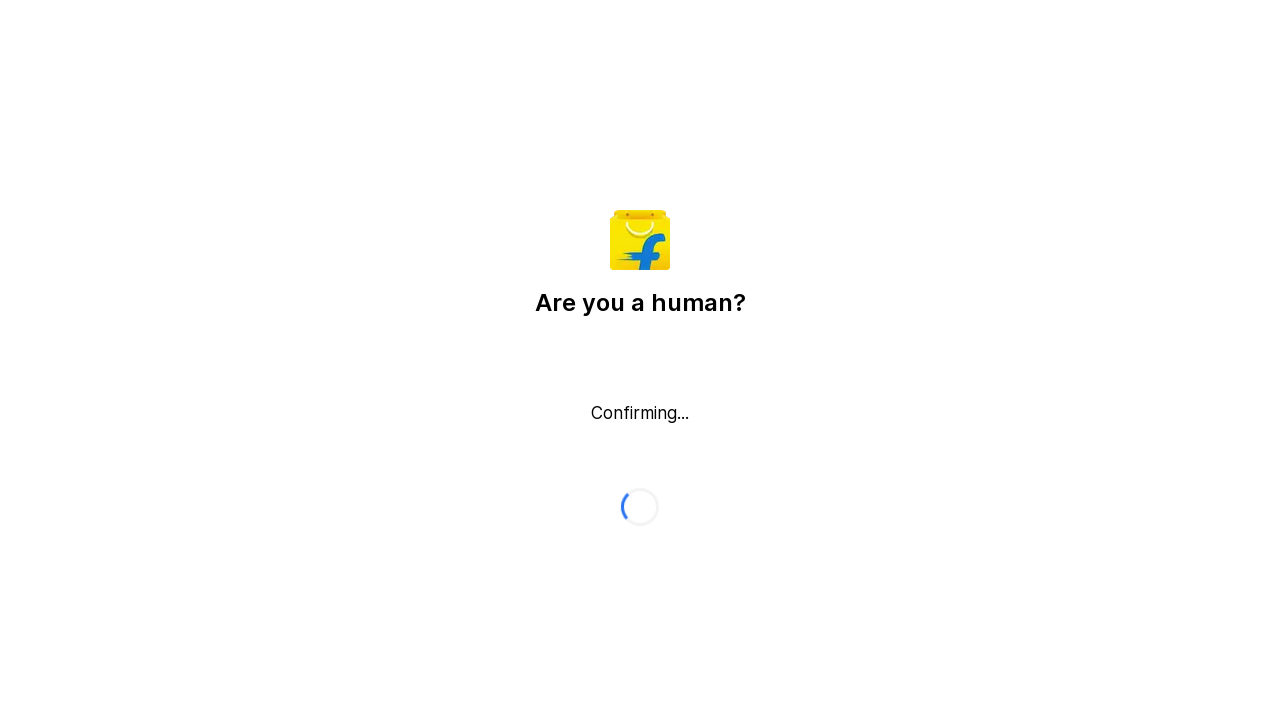